Demonstrates alert handling in Playwright by navigating to a W3Schools JavaScript alert demo page, locating the iframe, and clicking the "Try it" button to trigger an alert which is automatically accepted.

Starting URL: https://www.w3schools.com/jsref/tryit.asp?filename=tryjsref_alert

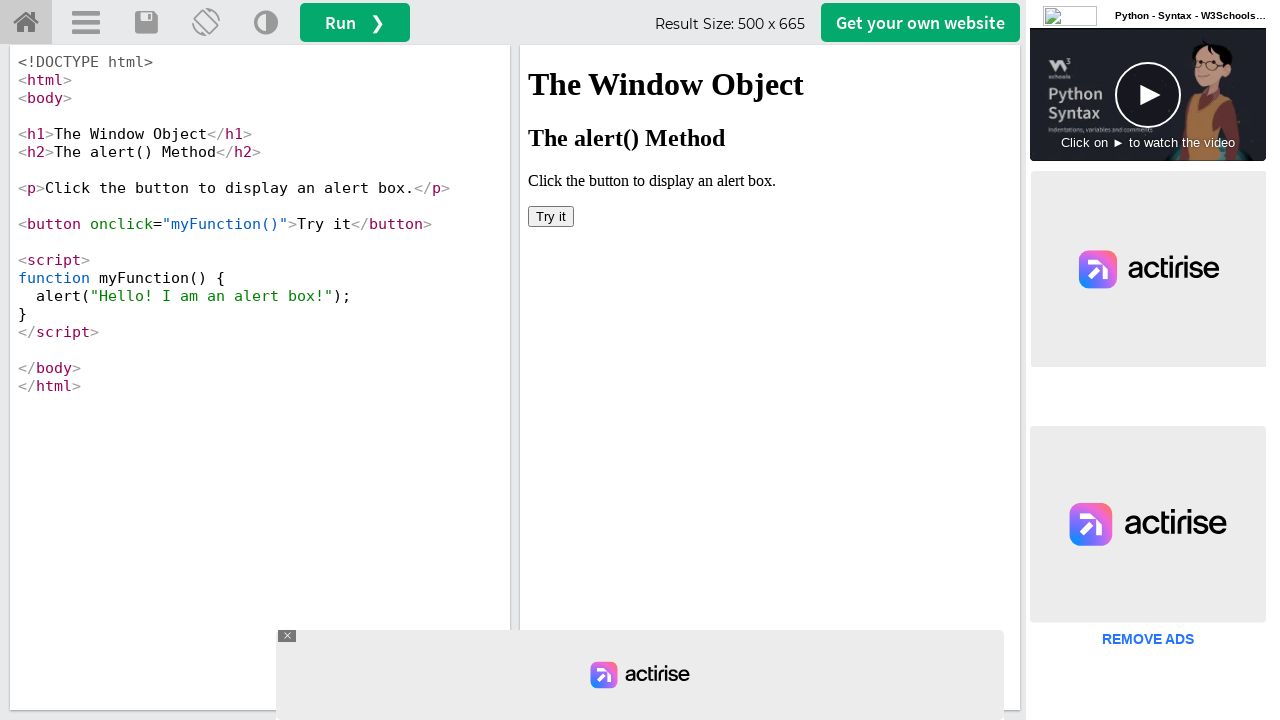

Set up dialog listener to automatically accept alerts
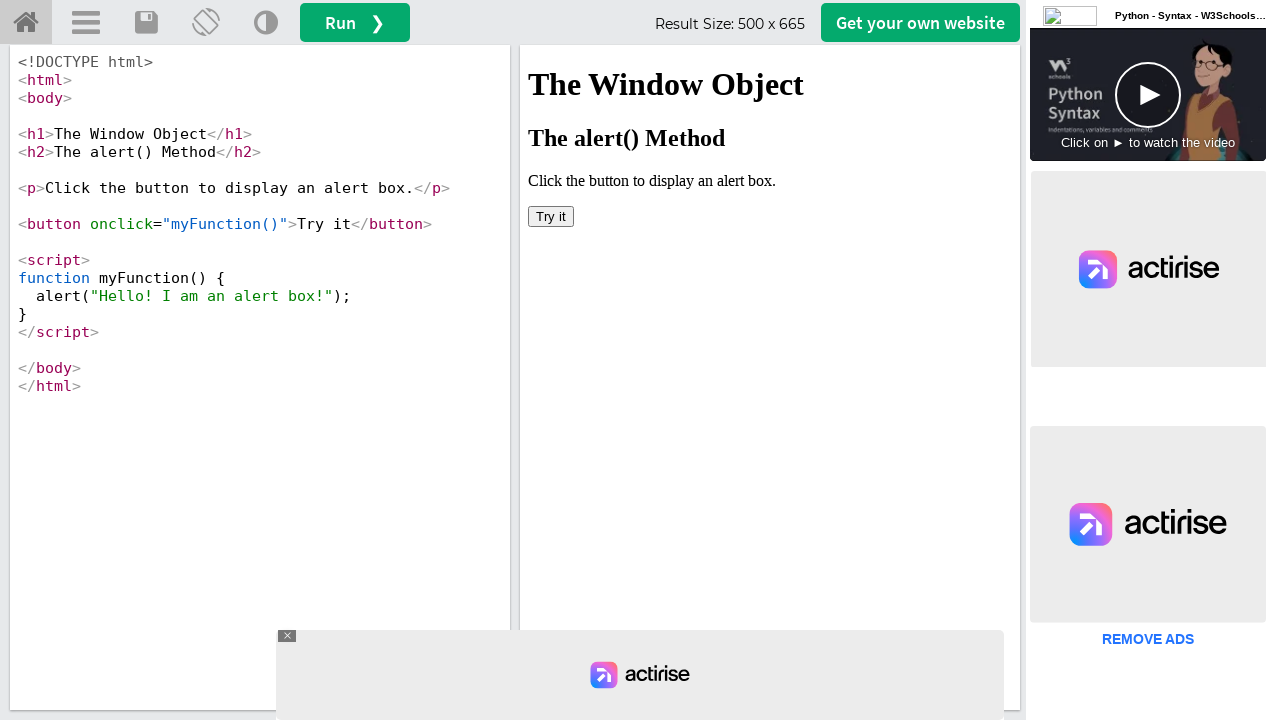

Located the iframeResult frame containing the alert demo
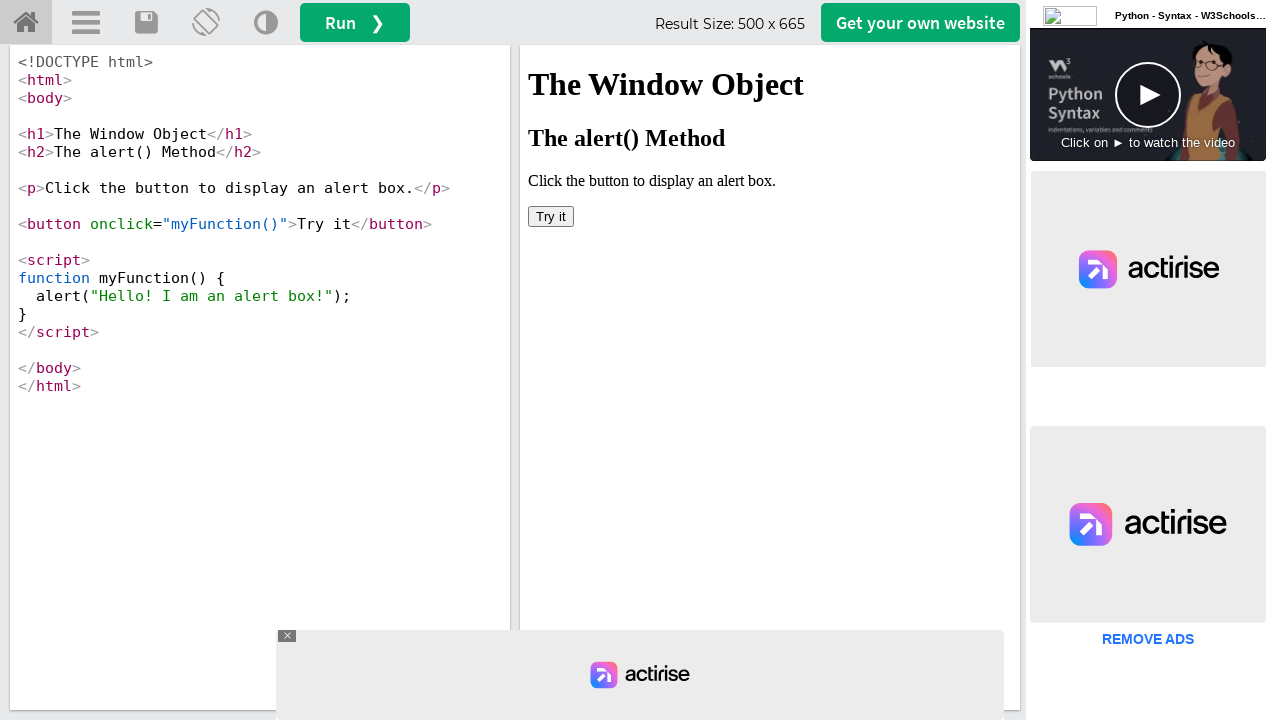

Clicked 'Try it' button to trigger the JavaScript alert at (551, 216) on #iframeResult >> internal:control=enter-frame >> internal:role=button[name="Try 
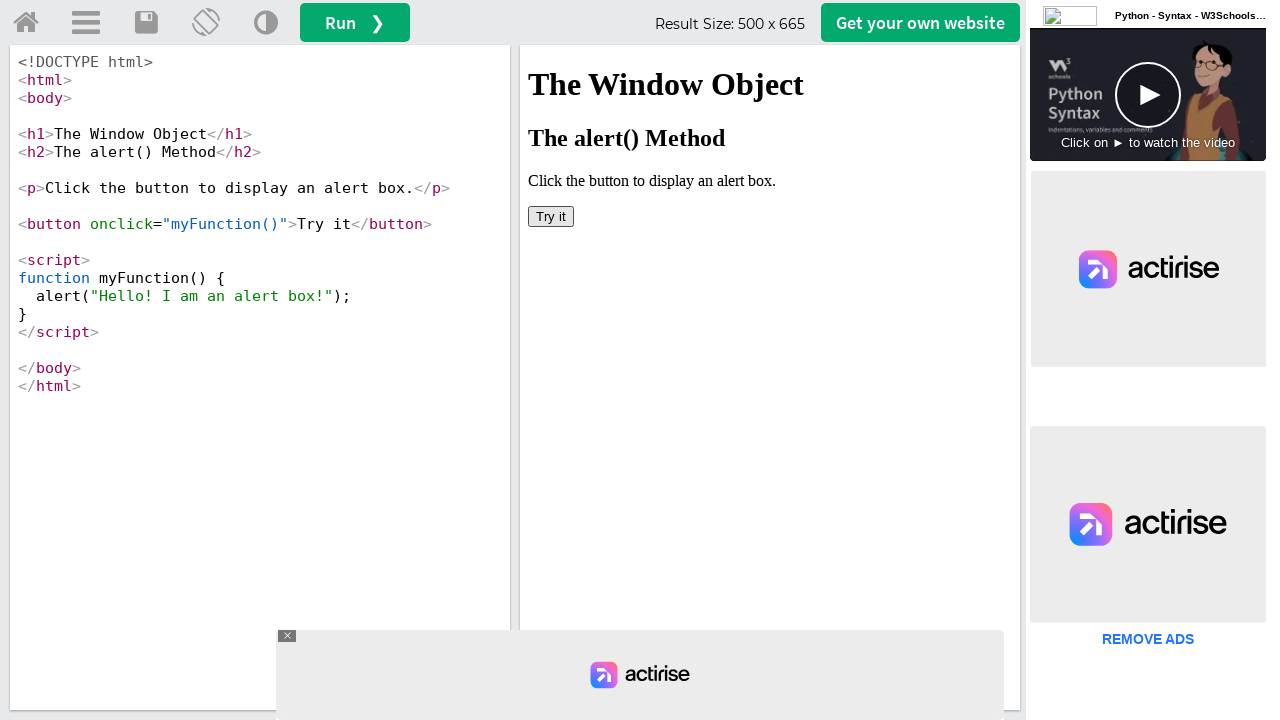

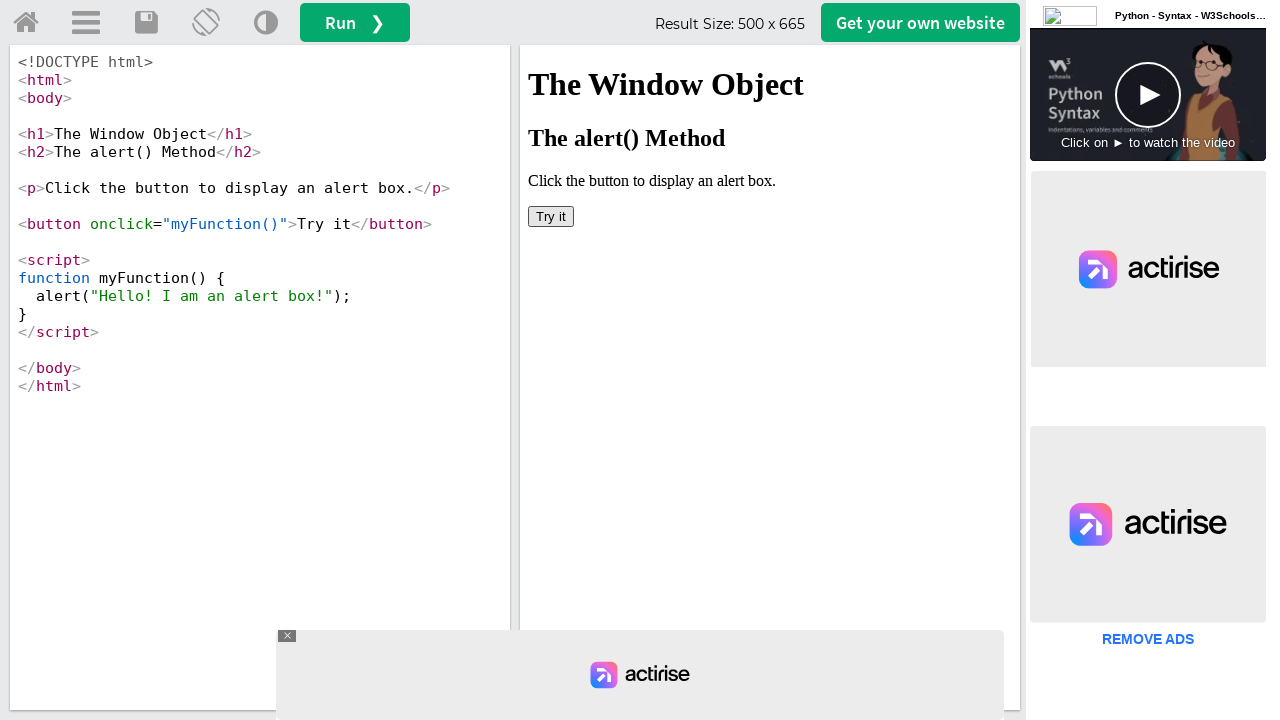